Tests scrolling to the home navigation link at the top of the page

Starting URL: https://practice.cydeo.com/

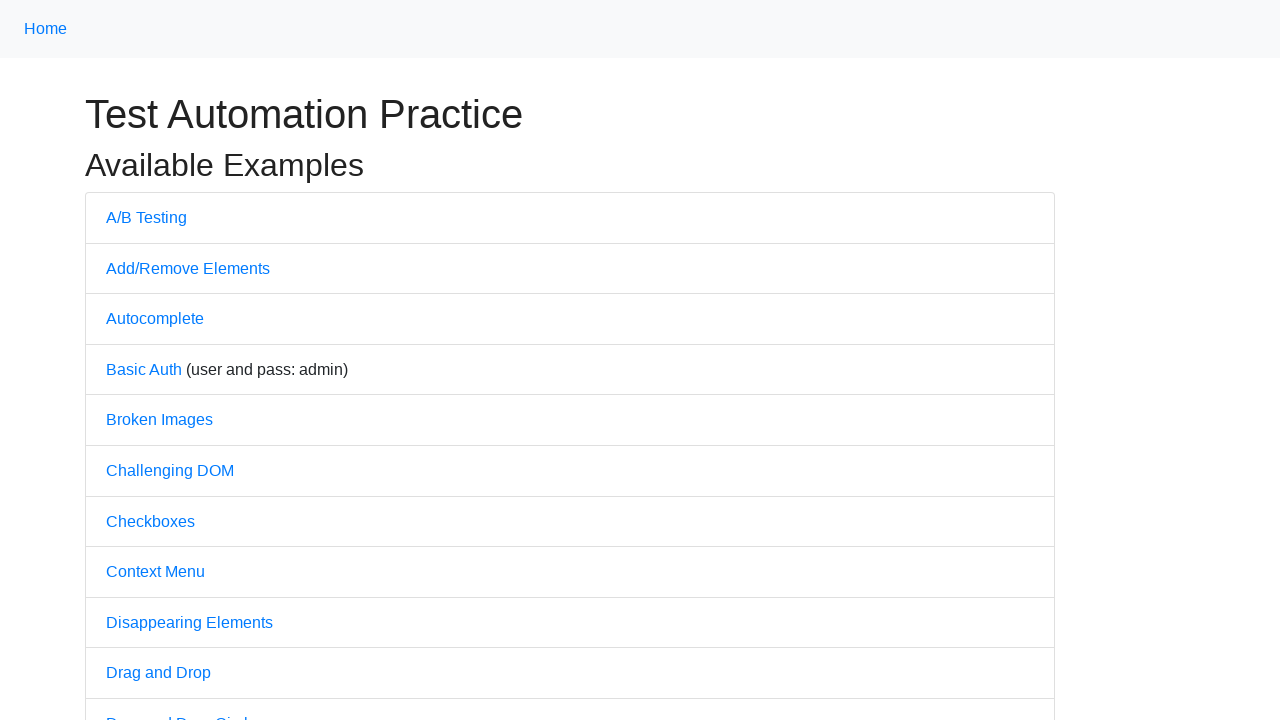

Located home navigation link using XPath selector
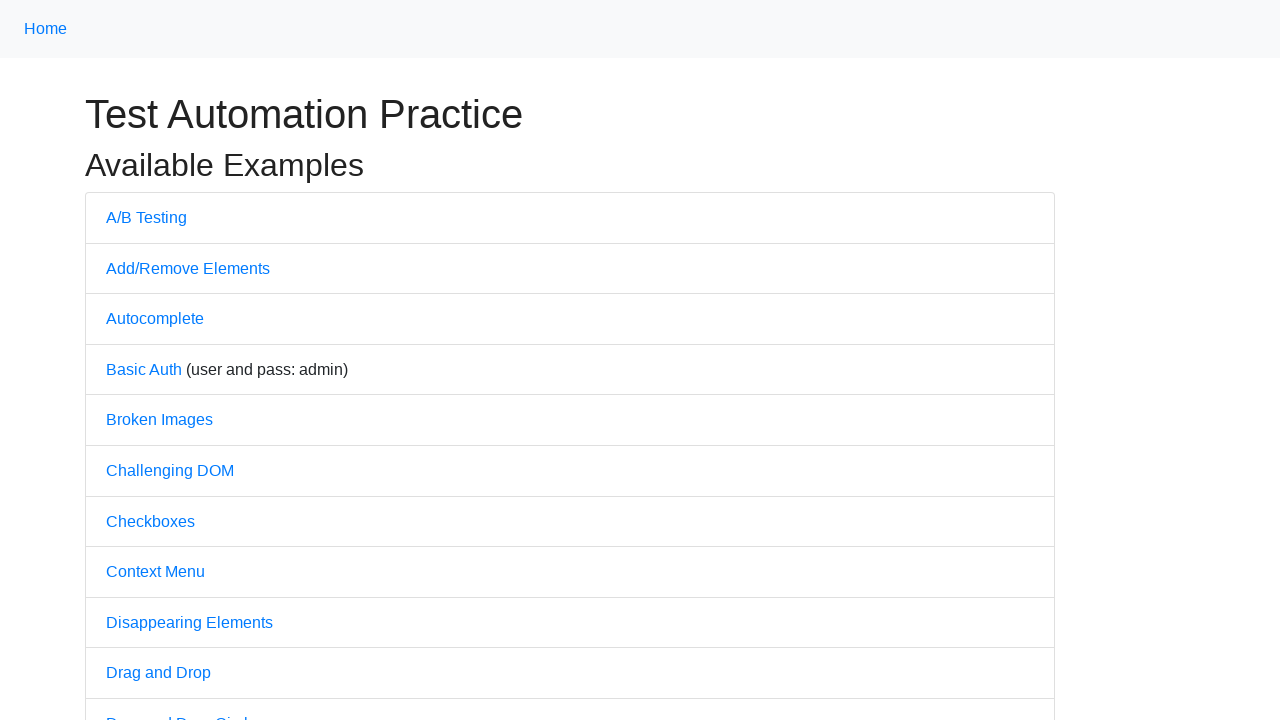

Scrolled to home navigation link by hovering over it at (46, 29) on xpath=//a[@class='nav-link']
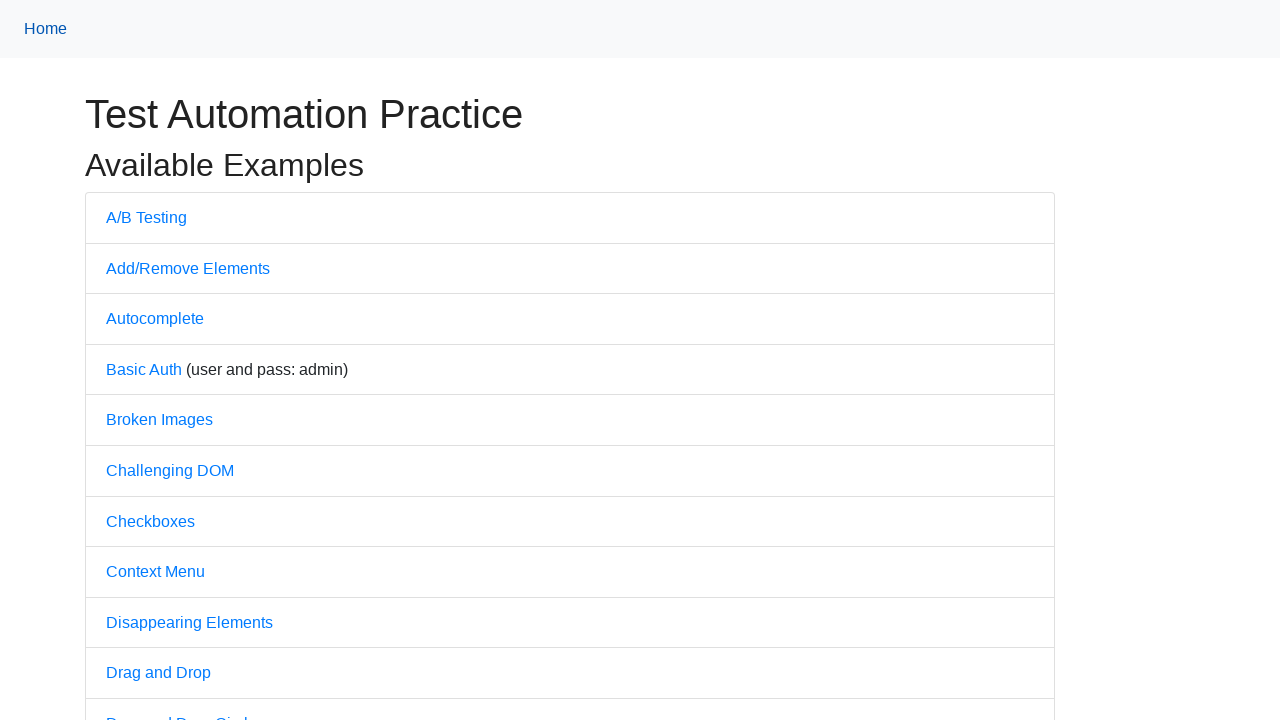

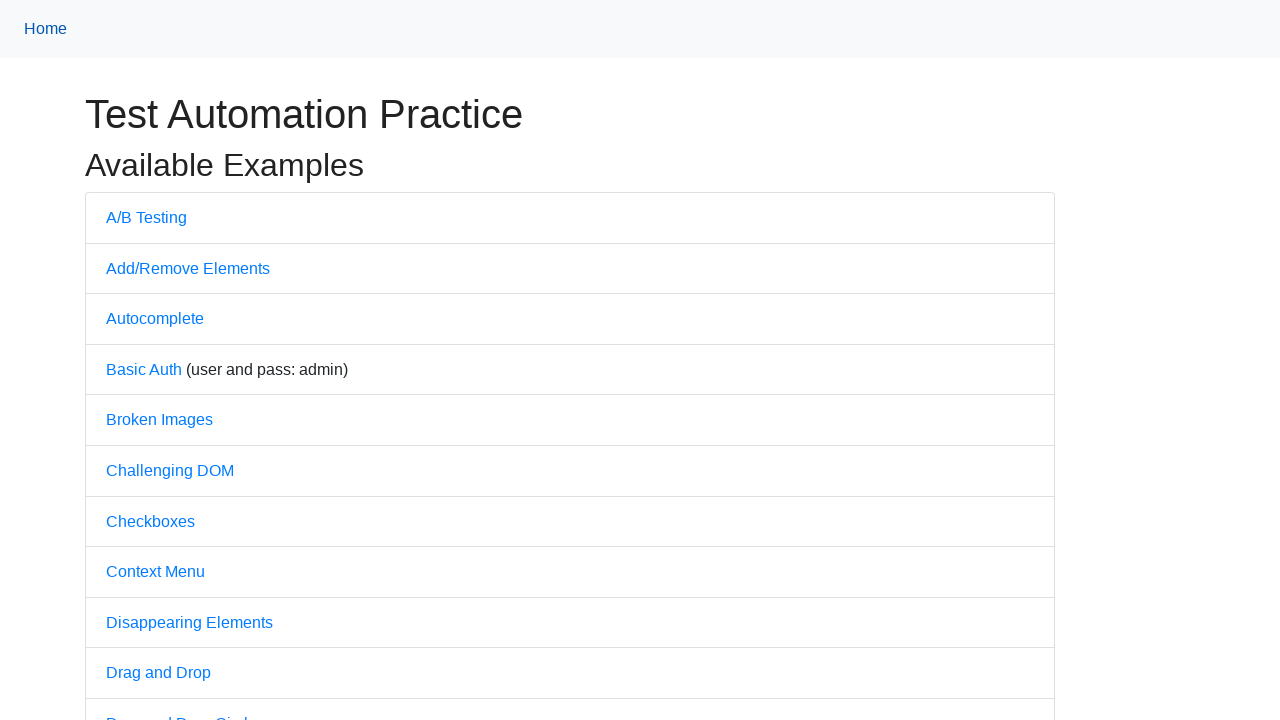